Tests marking all todo items as completed using the toggle-all checkbox

Starting URL: https://demo.playwright.dev/todomvc

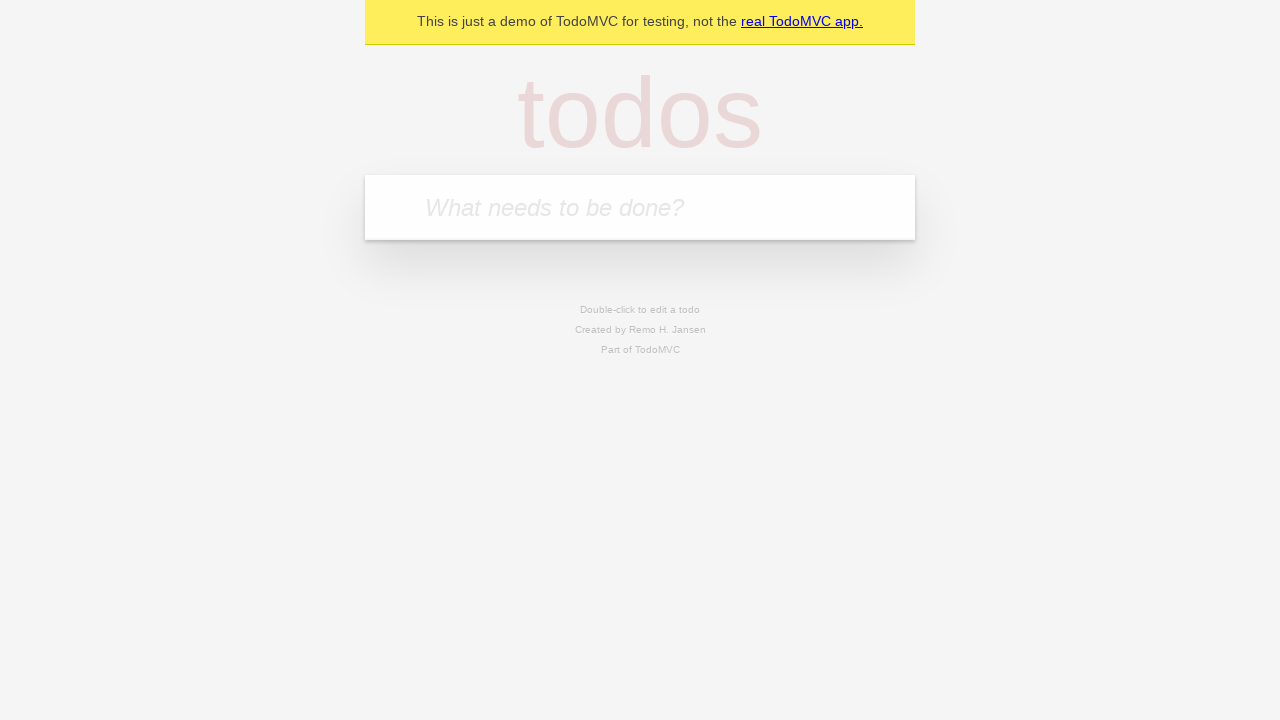

Filled todo input with 'buy some cheese' on internal:attr=[placeholder="What needs to be done?"i]
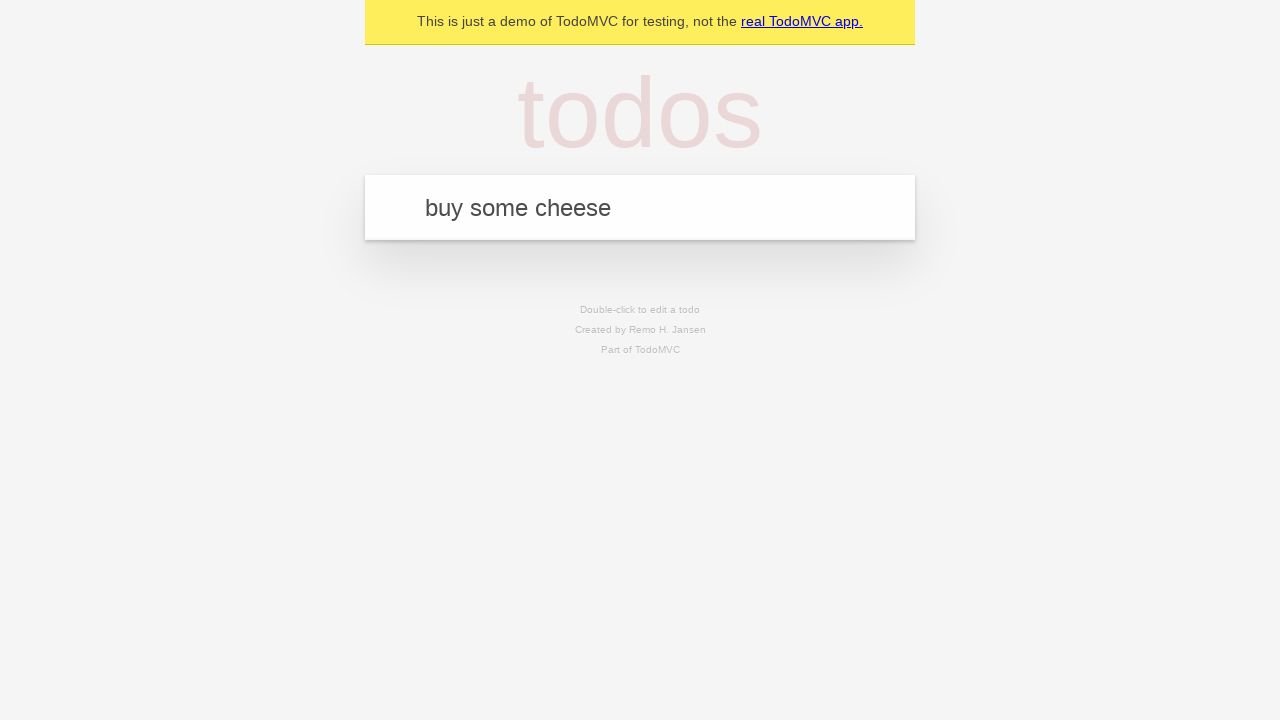

Pressed Enter to add first todo item on internal:attr=[placeholder="What needs to be done?"i]
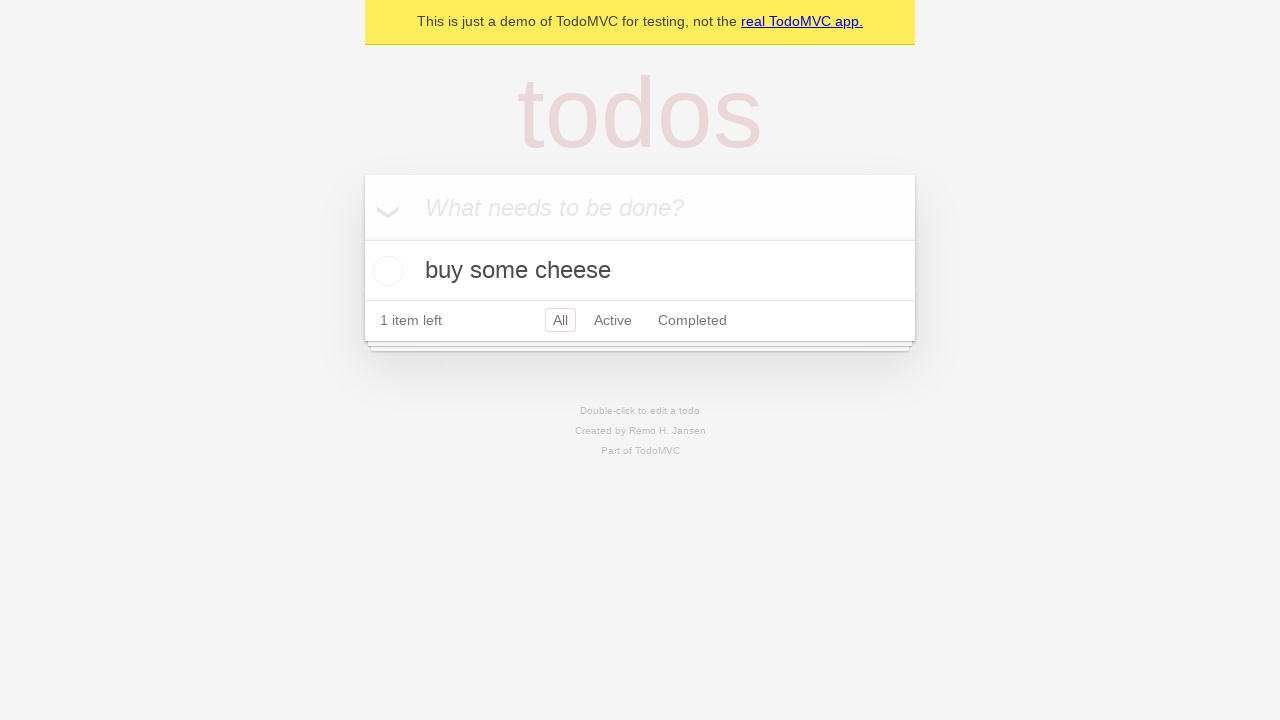

Filled todo input with 'feed the cat' on internal:attr=[placeholder="What needs to be done?"i]
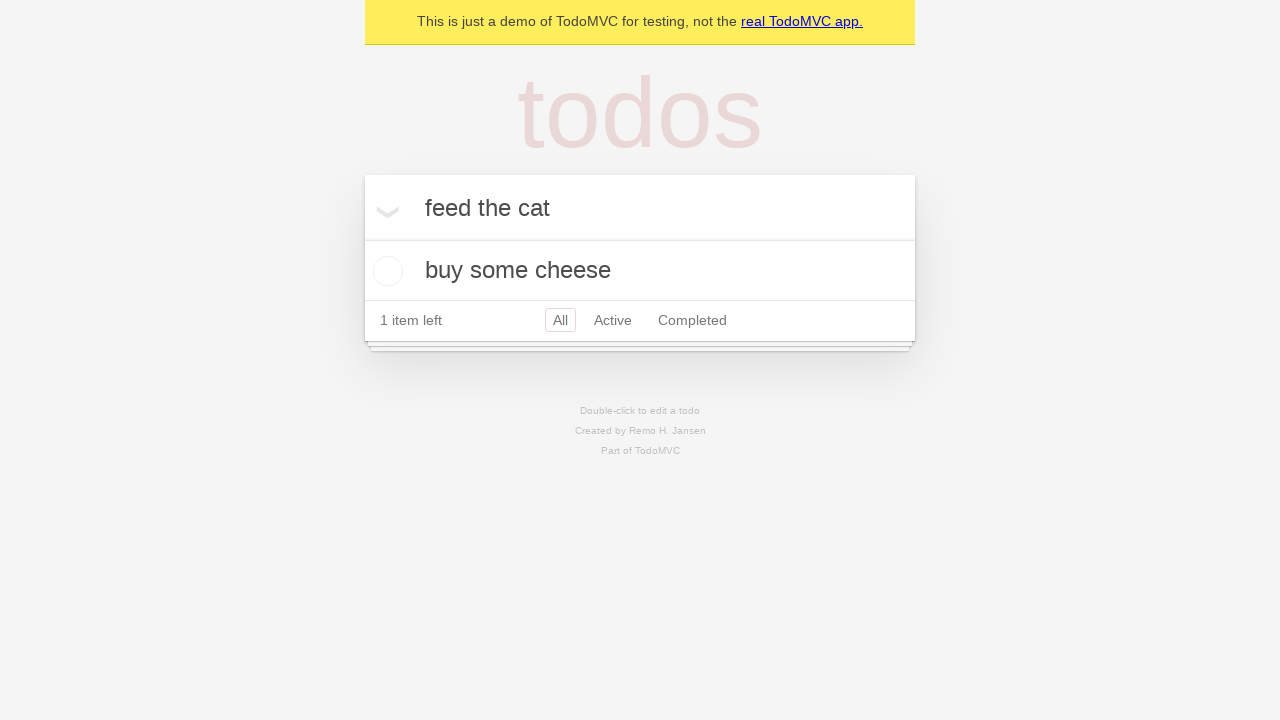

Pressed Enter to add second todo item on internal:attr=[placeholder="What needs to be done?"i]
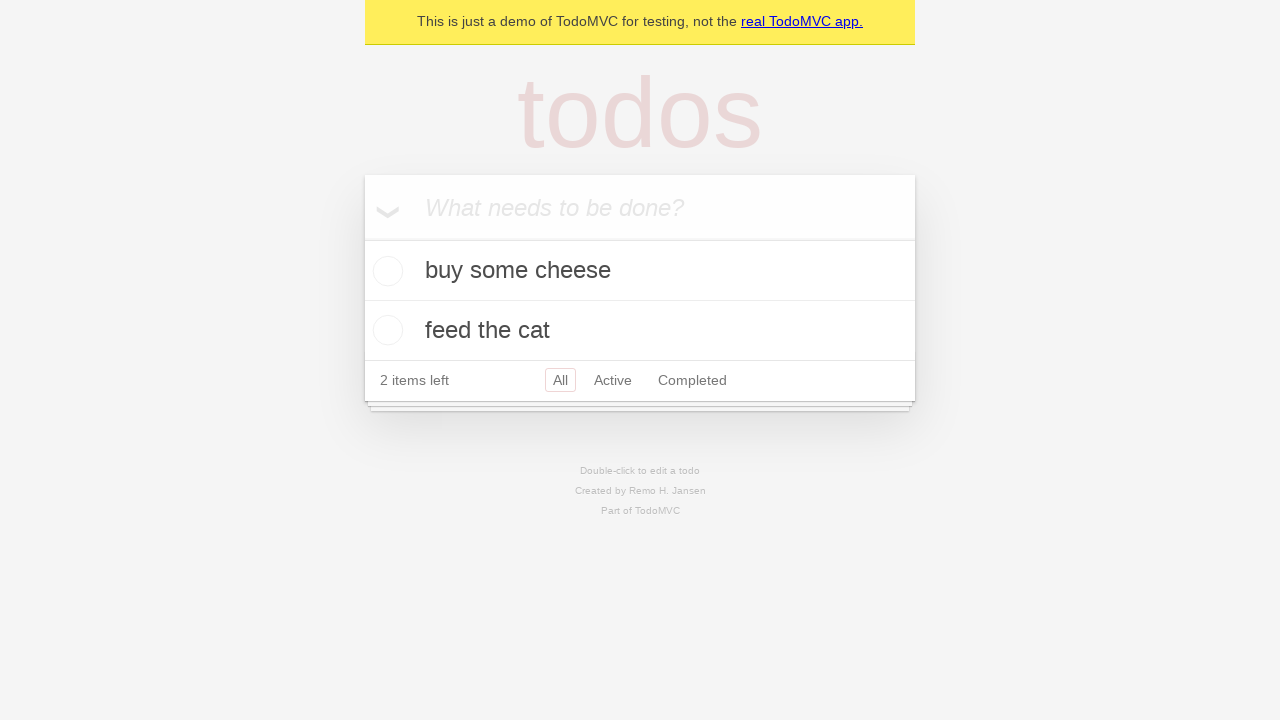

Filled todo input with 'book a doctors appointment' on internal:attr=[placeholder="What needs to be done?"i]
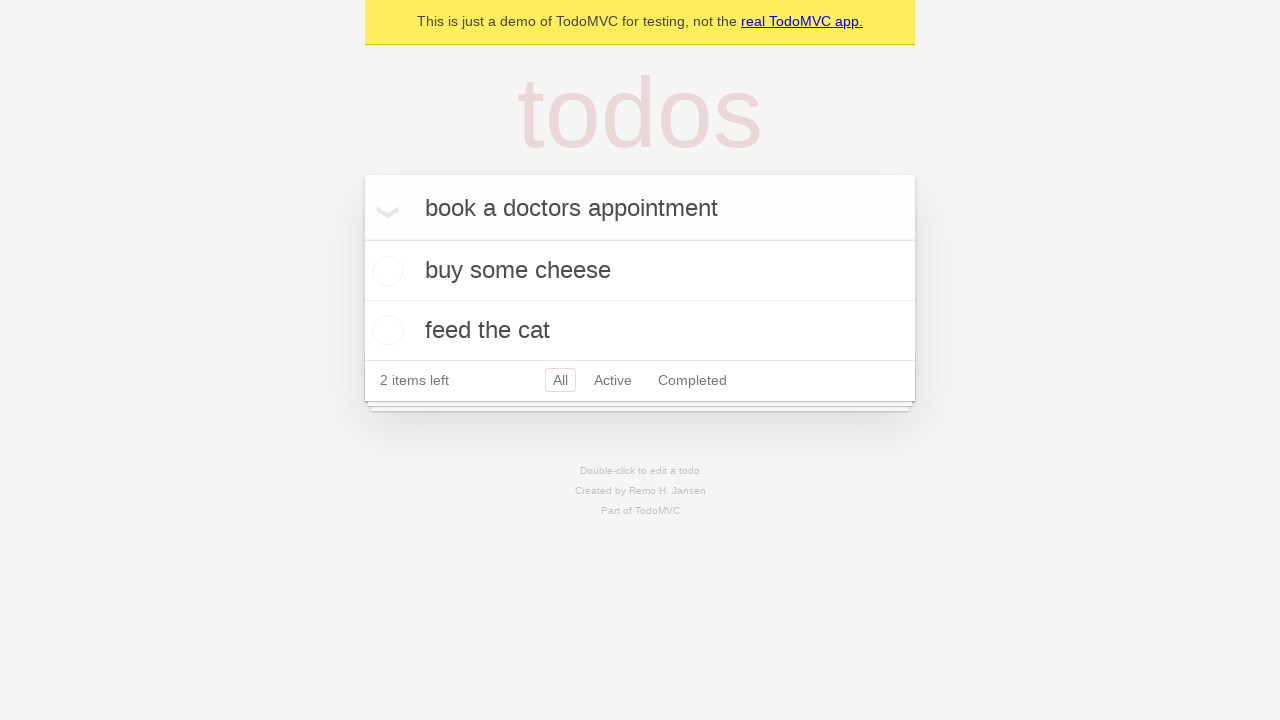

Pressed Enter to add third todo item on internal:attr=[placeholder="What needs to be done?"i]
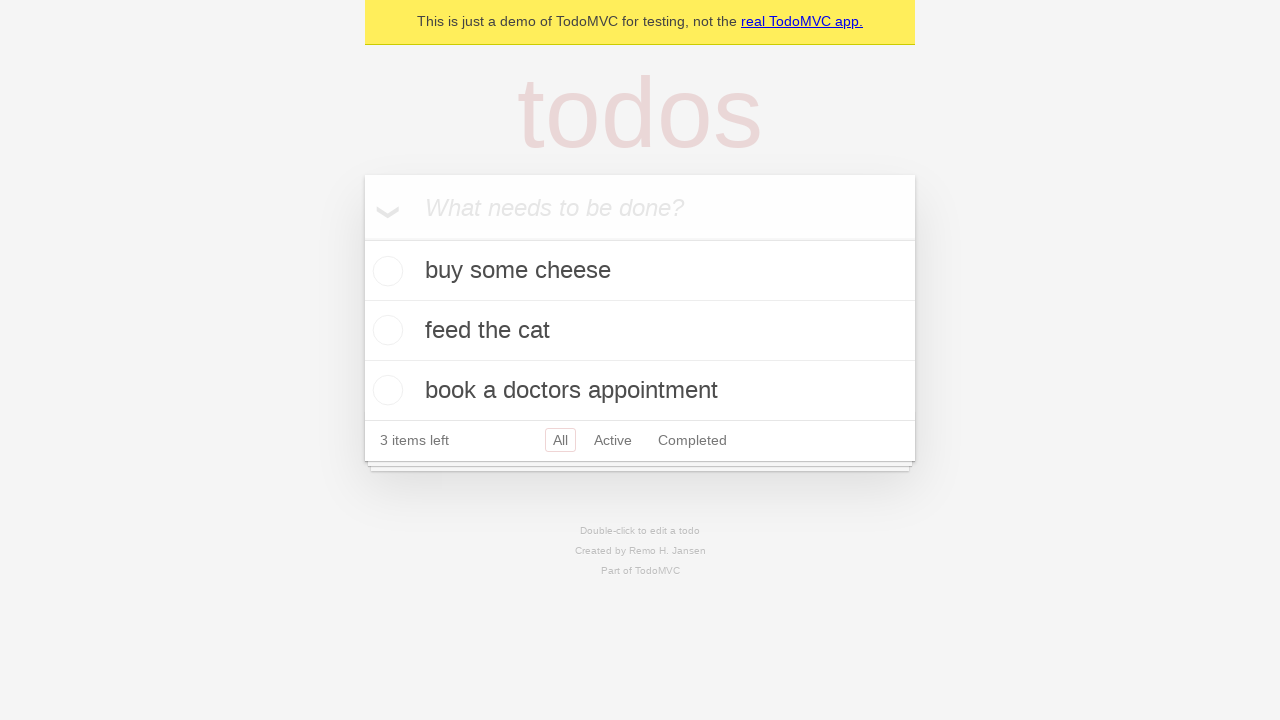

Clicked 'Mark all as complete' toggle to mark all items as completed at (362, 238) on internal:label="Mark all as complete"i
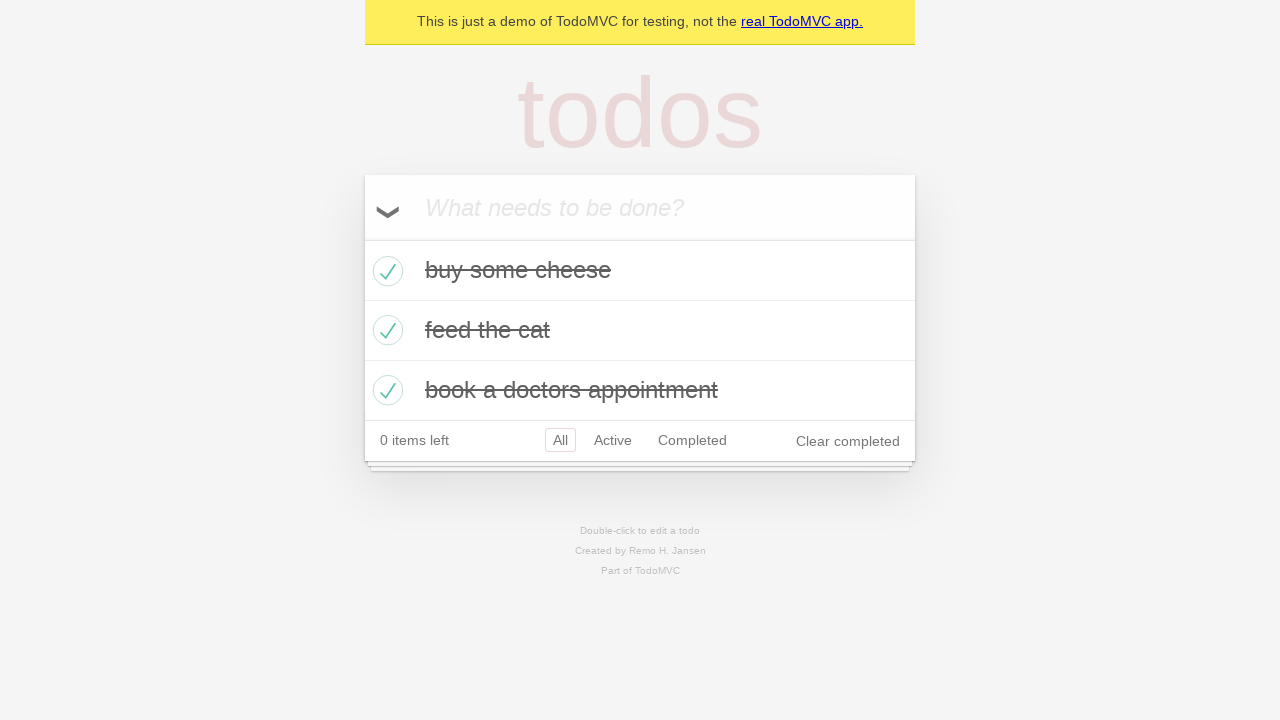

Waited for todo items to be marked as completed
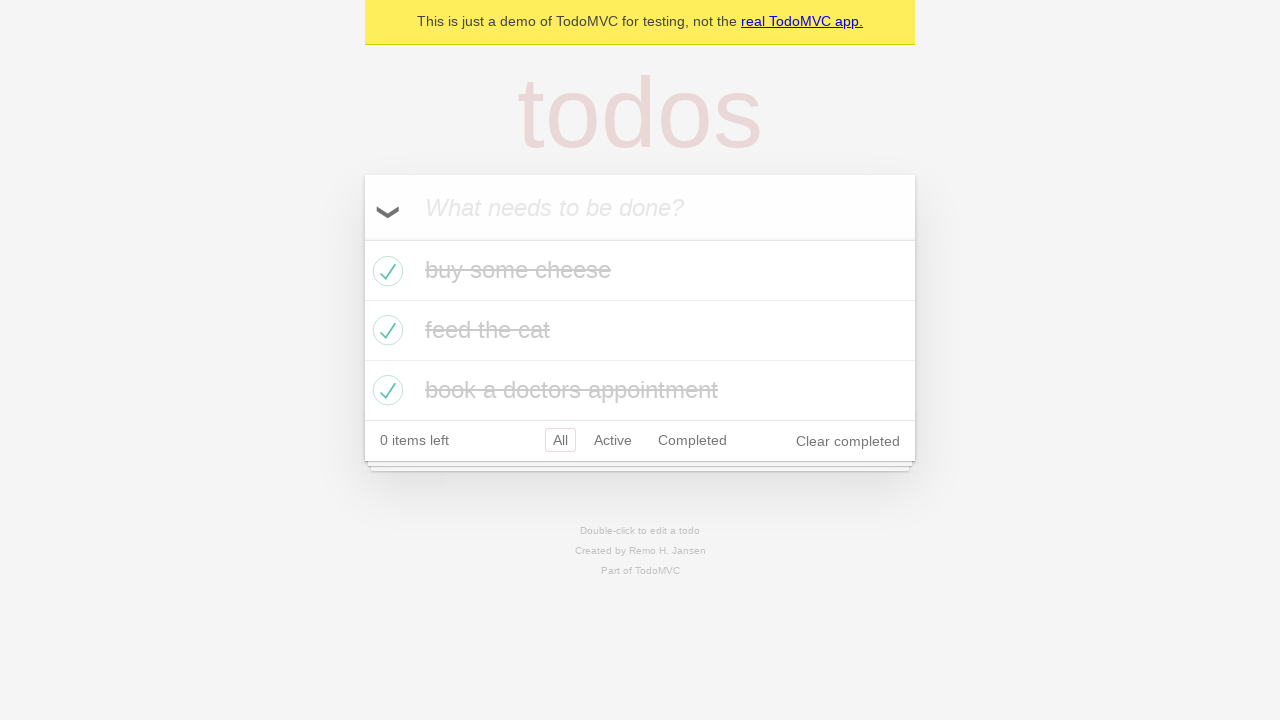

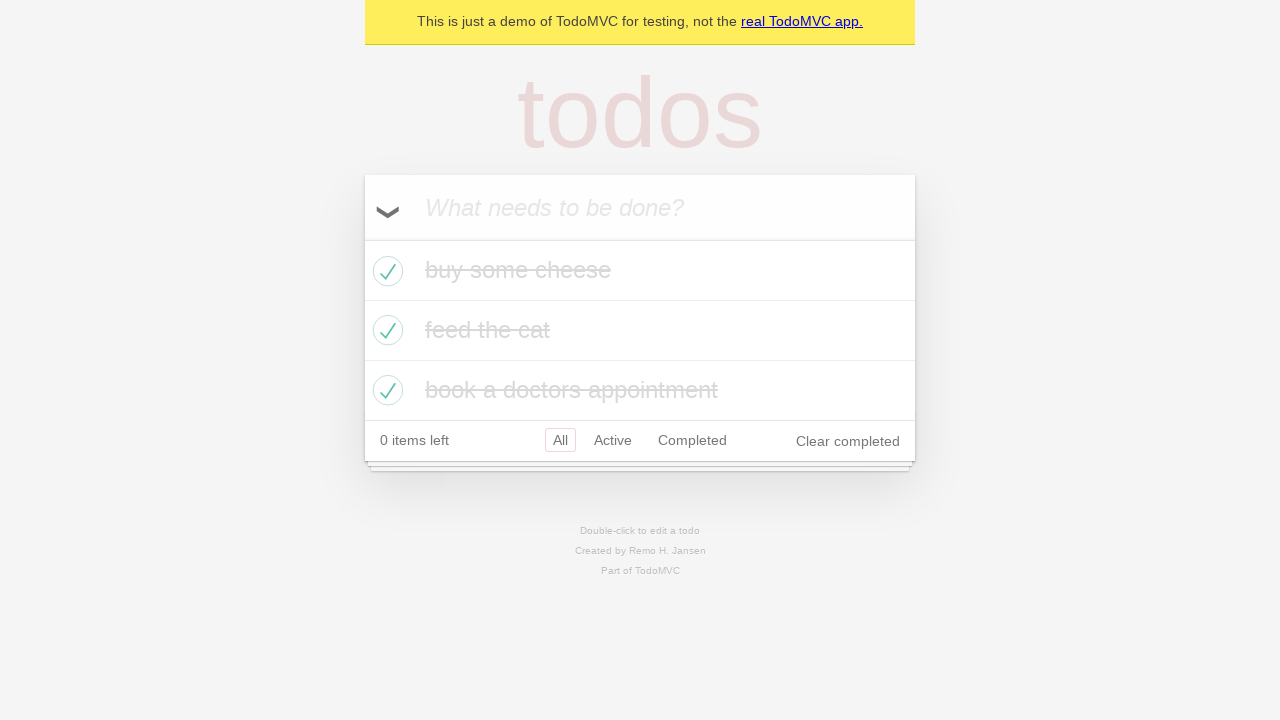